Tests a registration form by filling in first name, last name, and email fields, submitting the form, and verifying the success message is displayed

Starting URL: http://suninjuly.github.io/registration1.html

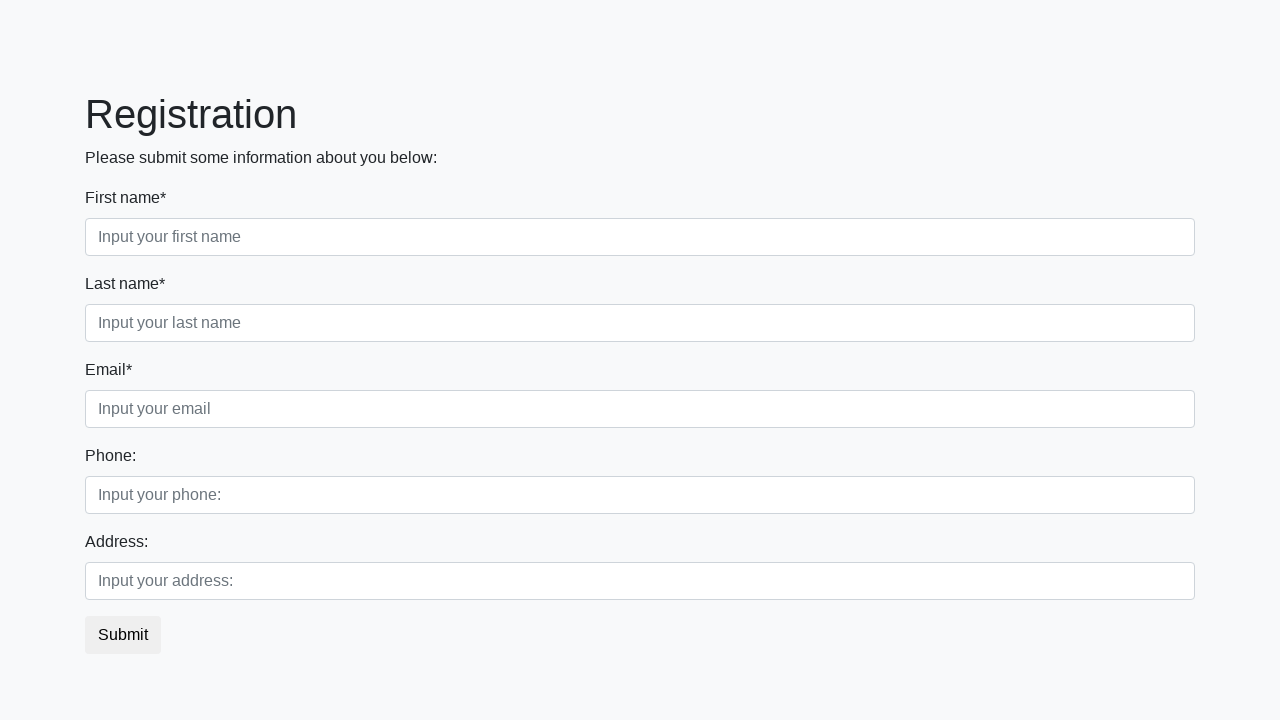

Filled first name field with 'Ivan' on .first_block .first_class input
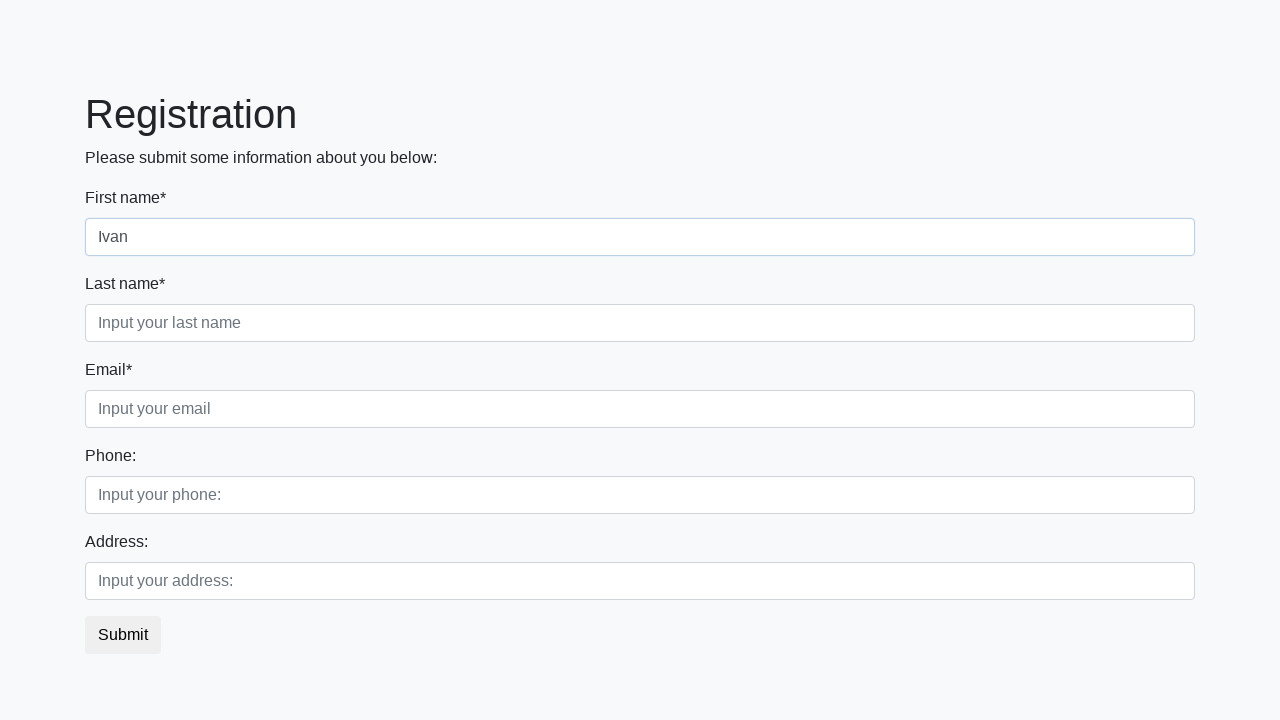

Filled last name field with 'Petrov' on .first_block .second_class input
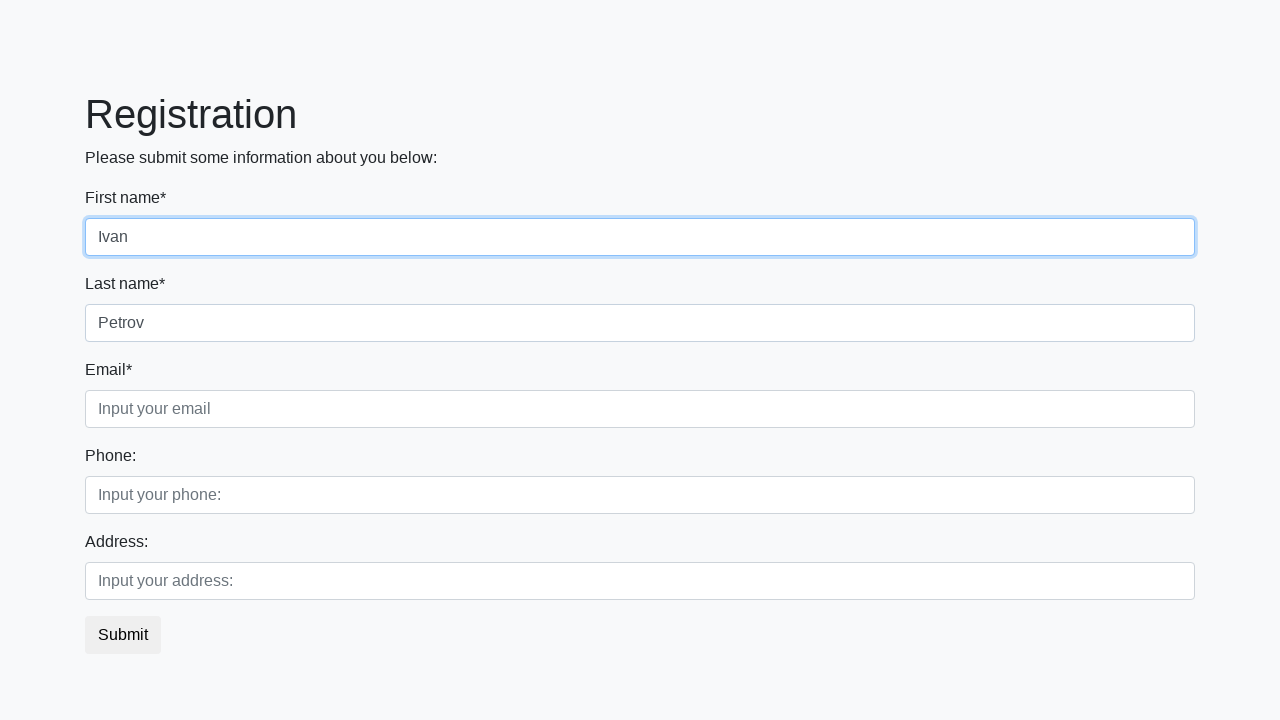

Filled email field with 'test@test.com' on .first_block .third_class input
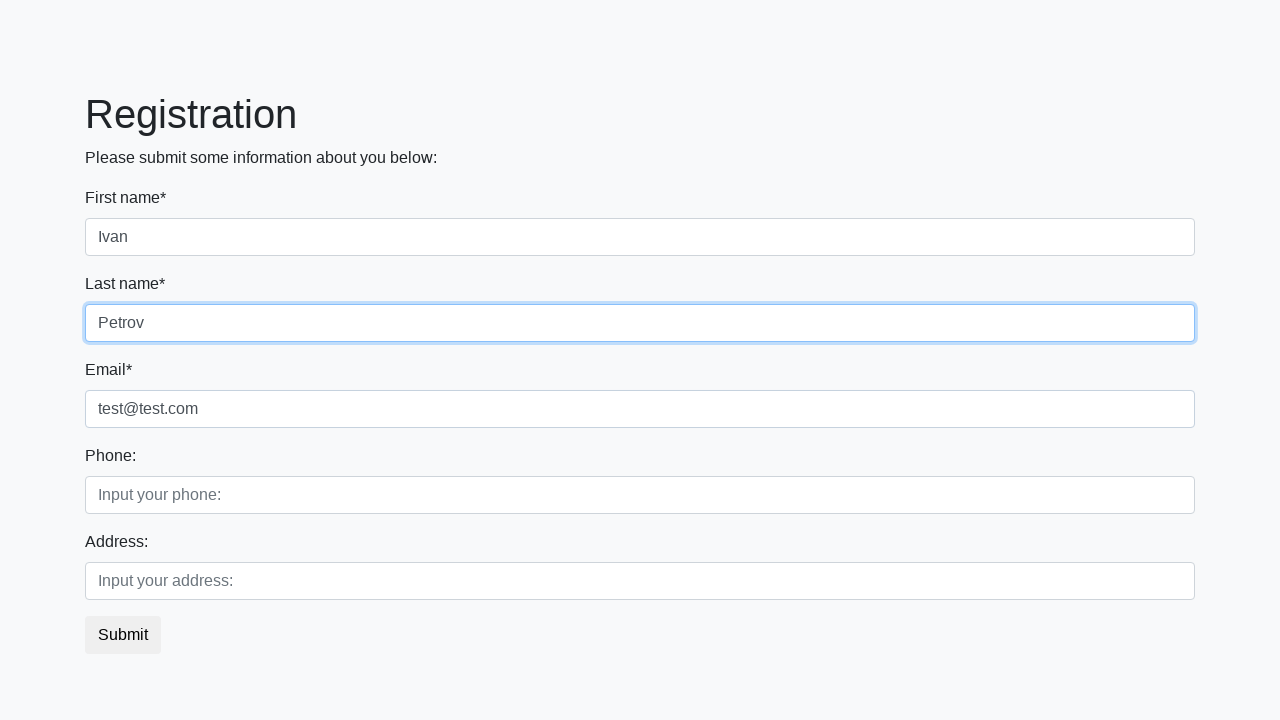

Clicked submit button to register at (123, 635) on button.btn
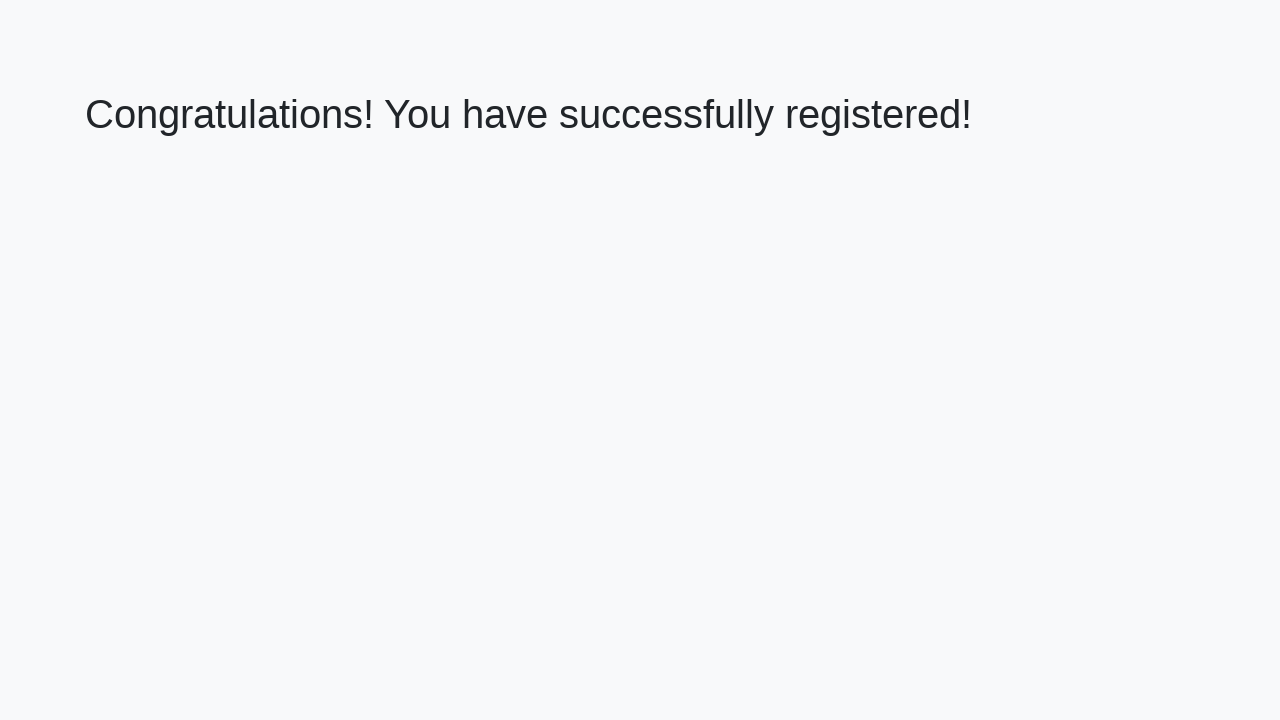

Retrieved success message text from h1 element
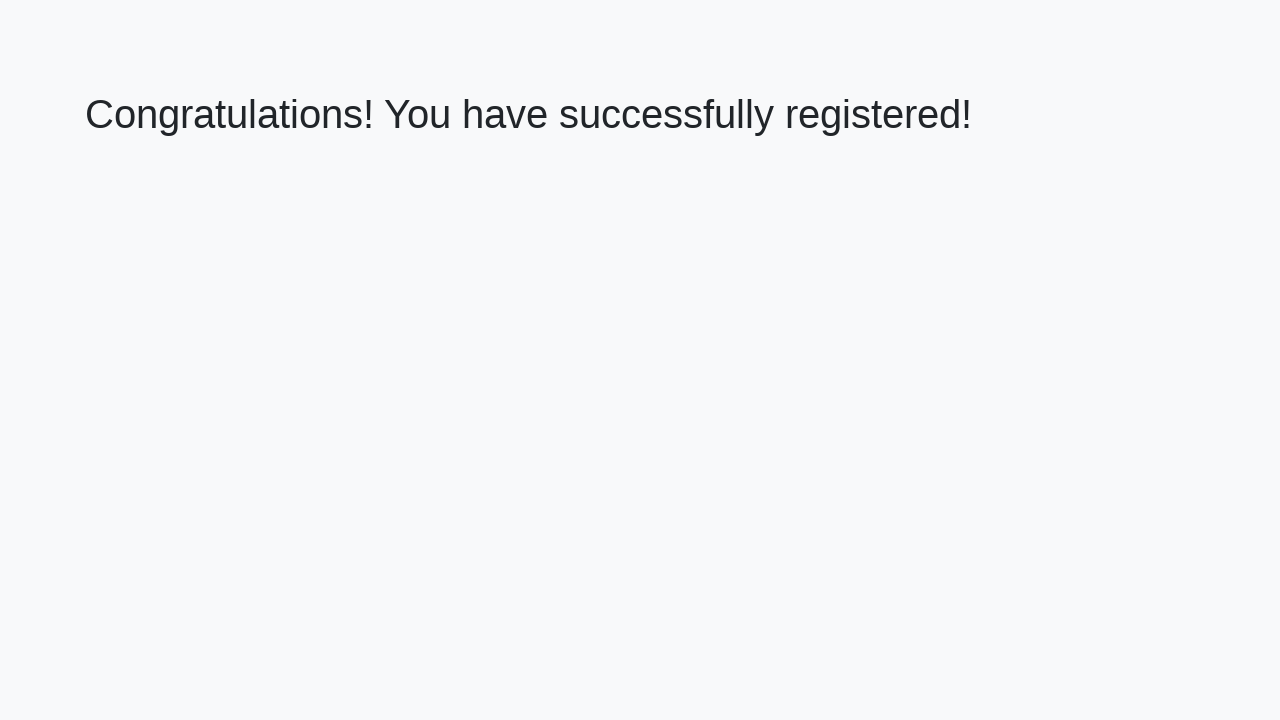

Verified success message: 'Congratulations! You have successfully registered!'
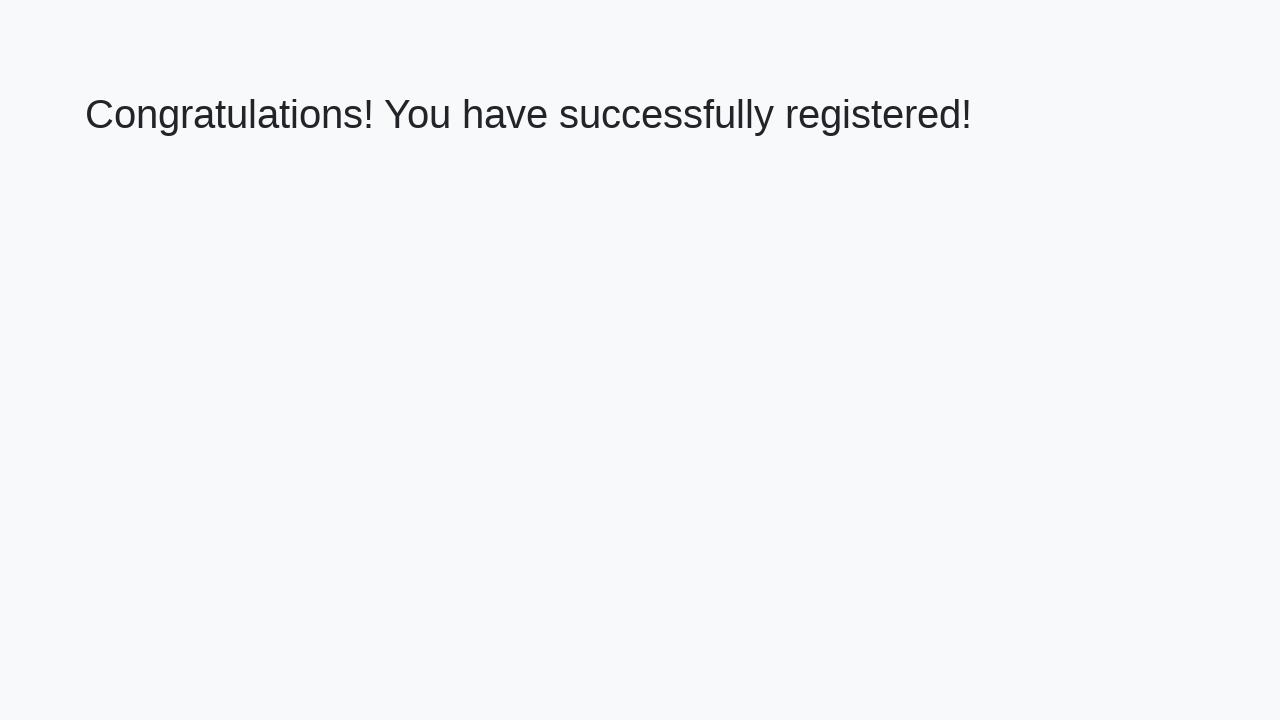

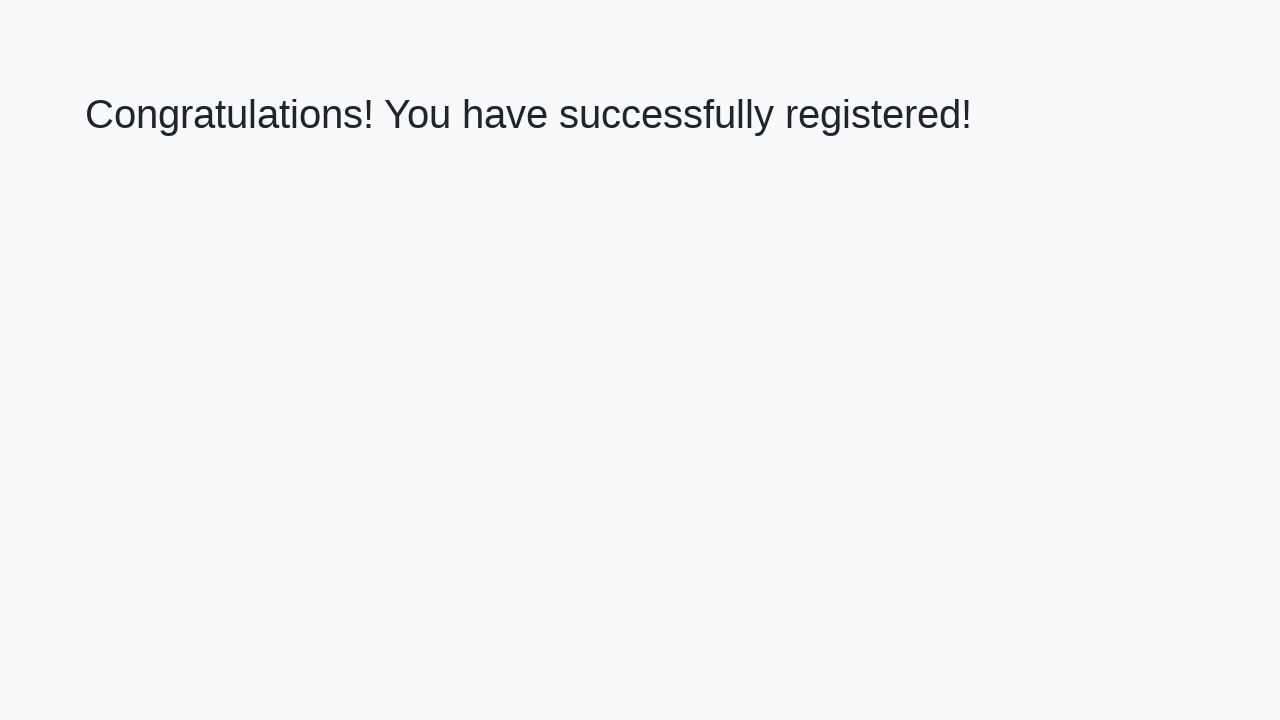